Tests product price validation by navigating to the Phones category, selecting Samsung Galaxy S6, and verifying the price is $360.

Starting URL: https://www.demoblaze.com

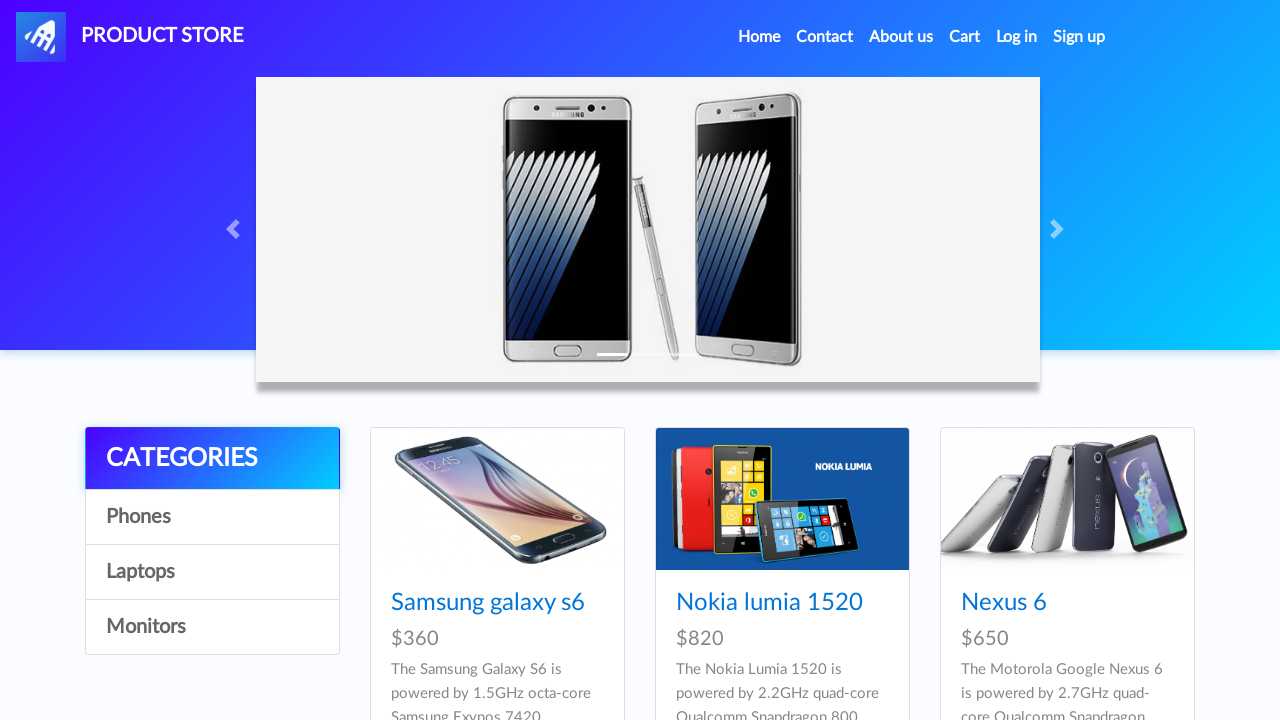

Clicked on Phones category at (212, 517) on xpath=//a[.='Phones']
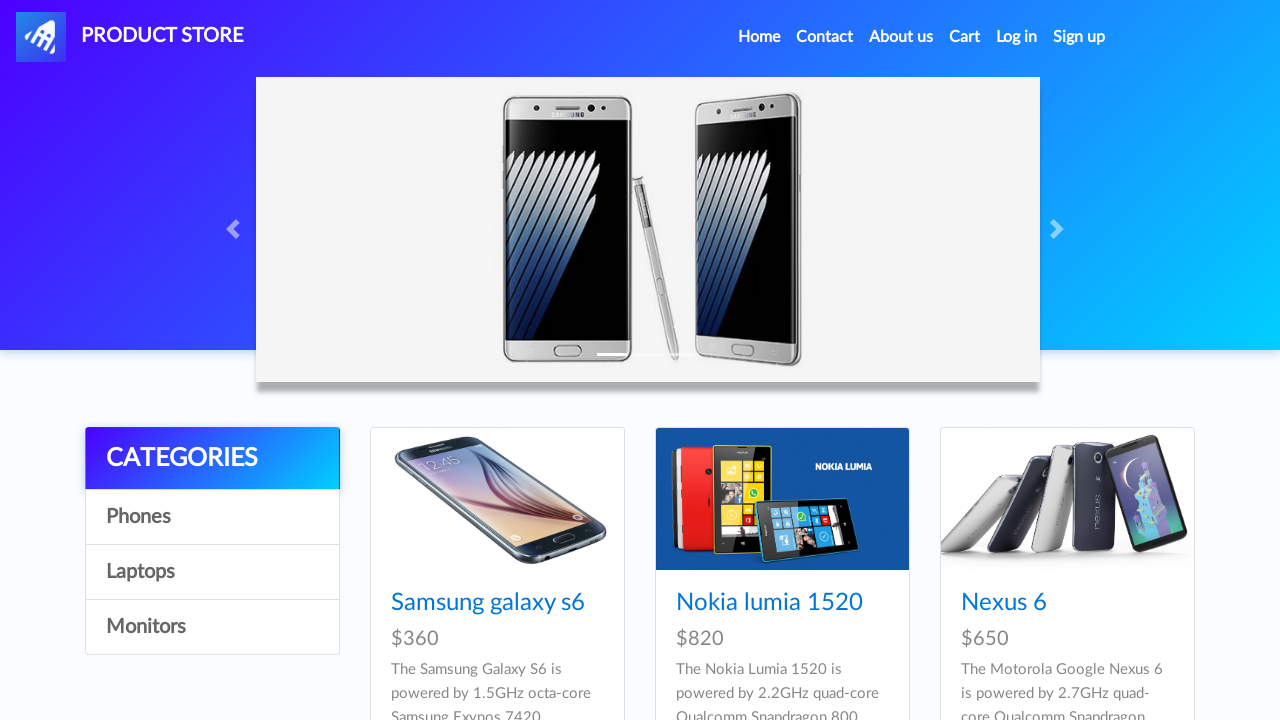

Waited 2 seconds for products to load
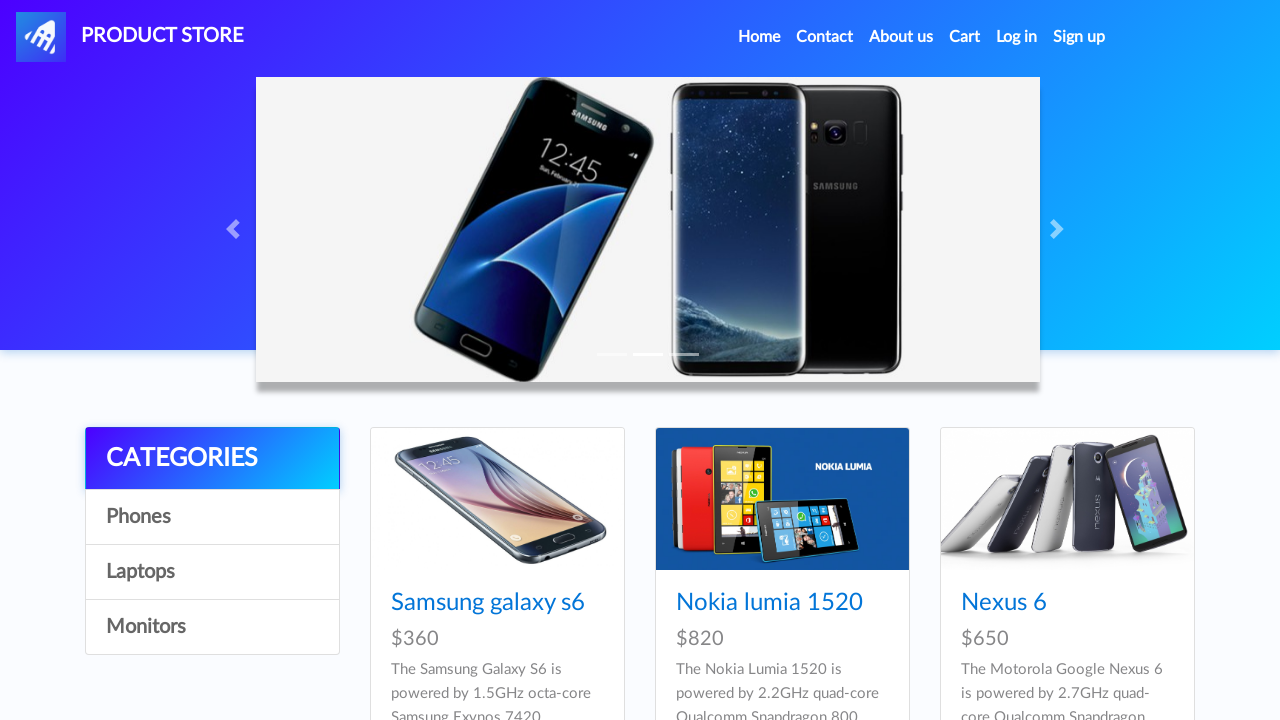

Clicked on Samsung Galaxy S6 product at (488, 603) on xpath=//a[.='Samsung galaxy s6']
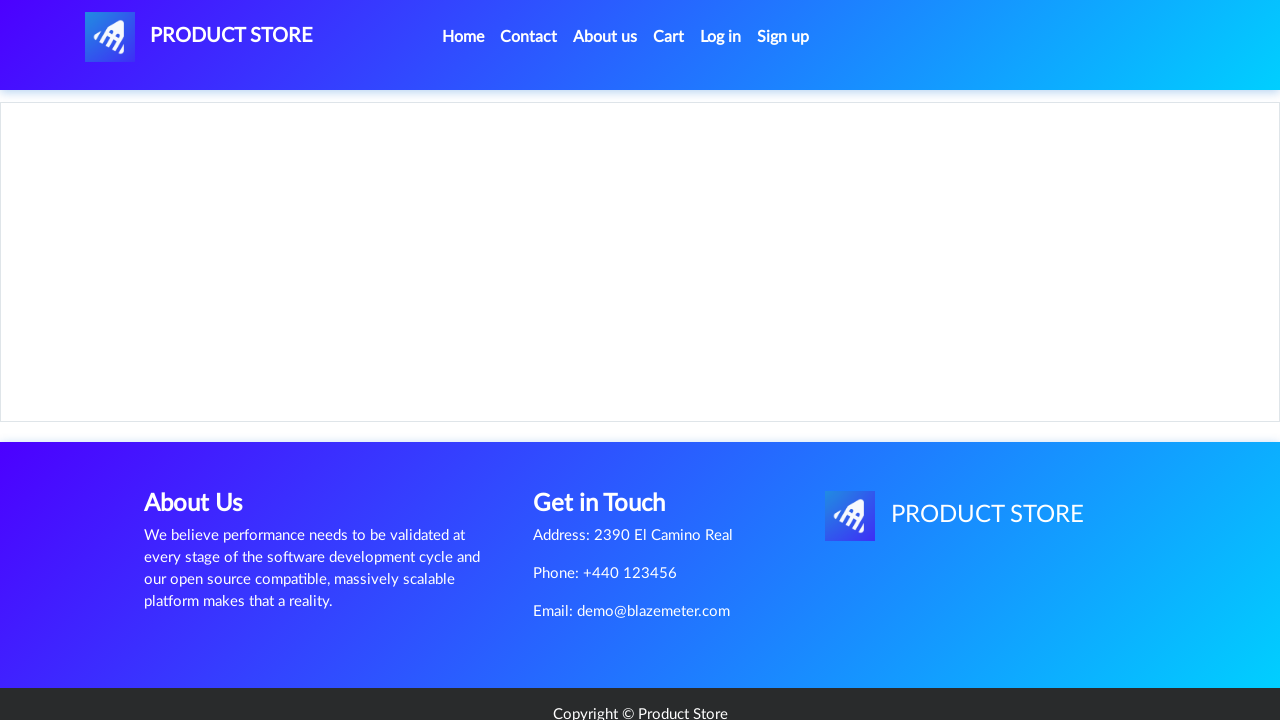

Price element loaded and visible
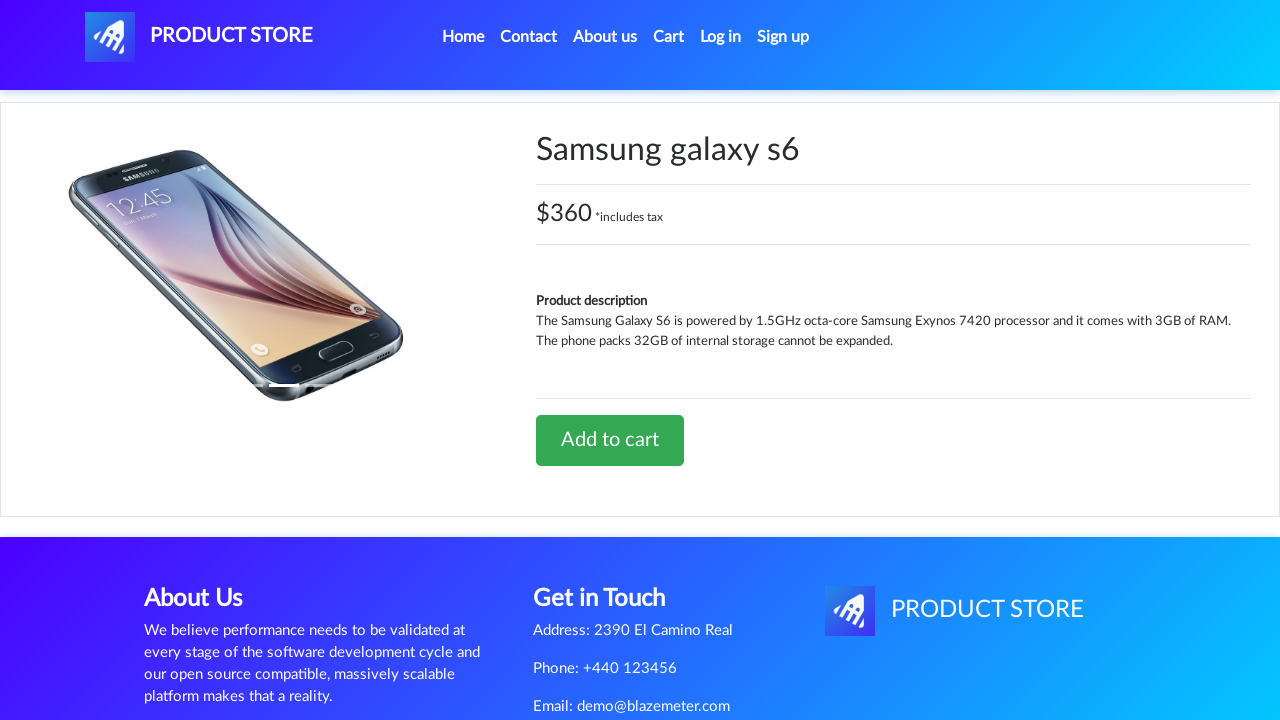

Retrieved price text: $360 *includes tax
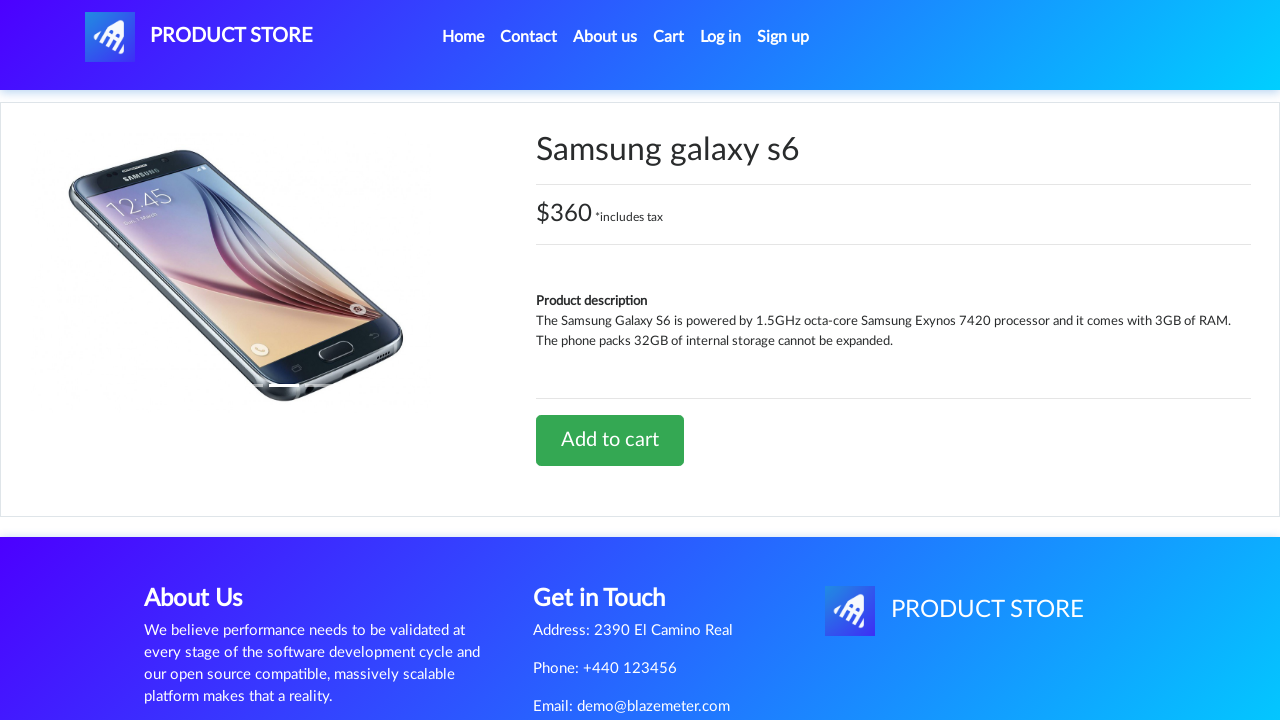

Price validation passed: $360 found in price text
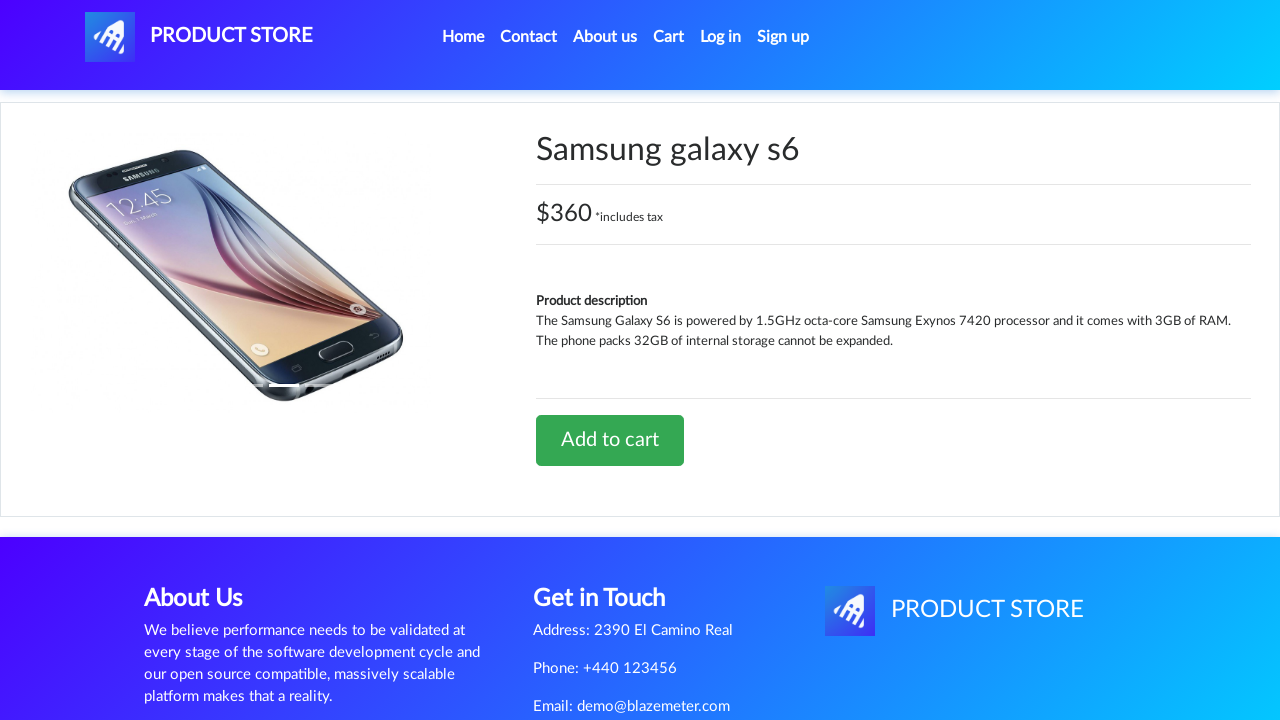

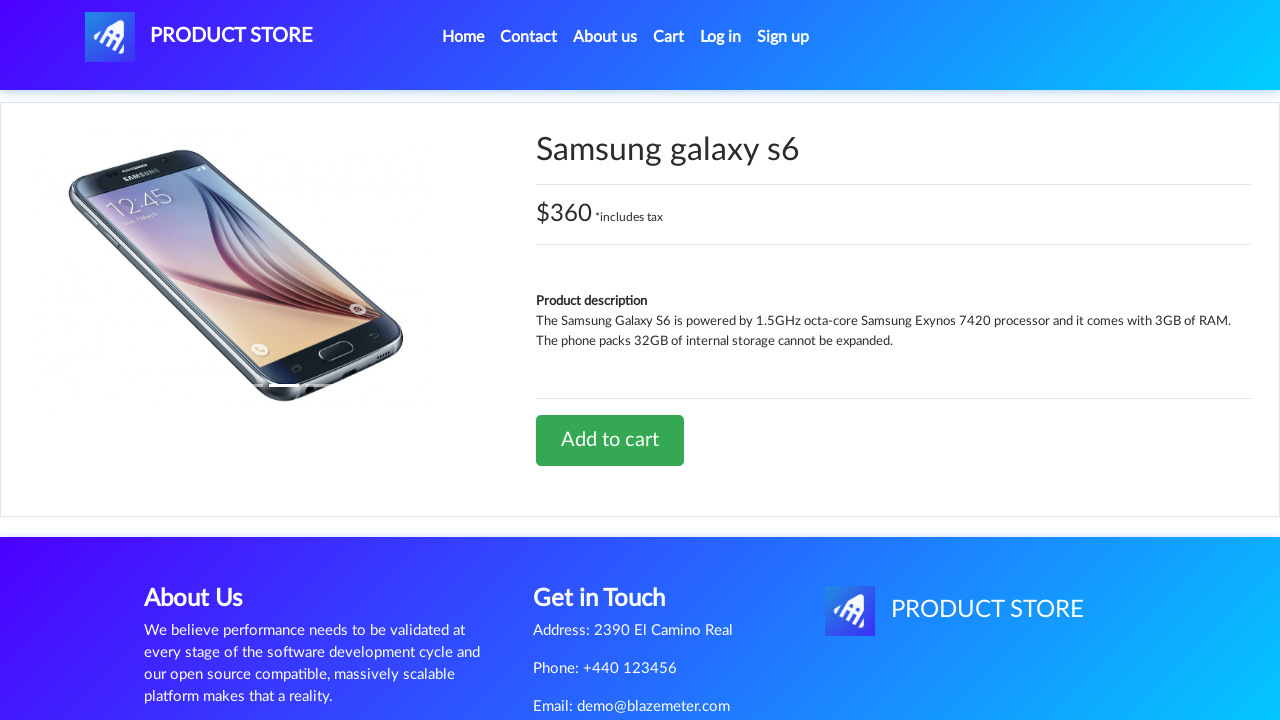